Tests autocomplete functionality by typing a letter, waiting for suggestions to appear, and selecting a random suggestion from the dropdown

Starting URL: https://seleniumui.moderntester.pl/autocomplete.php

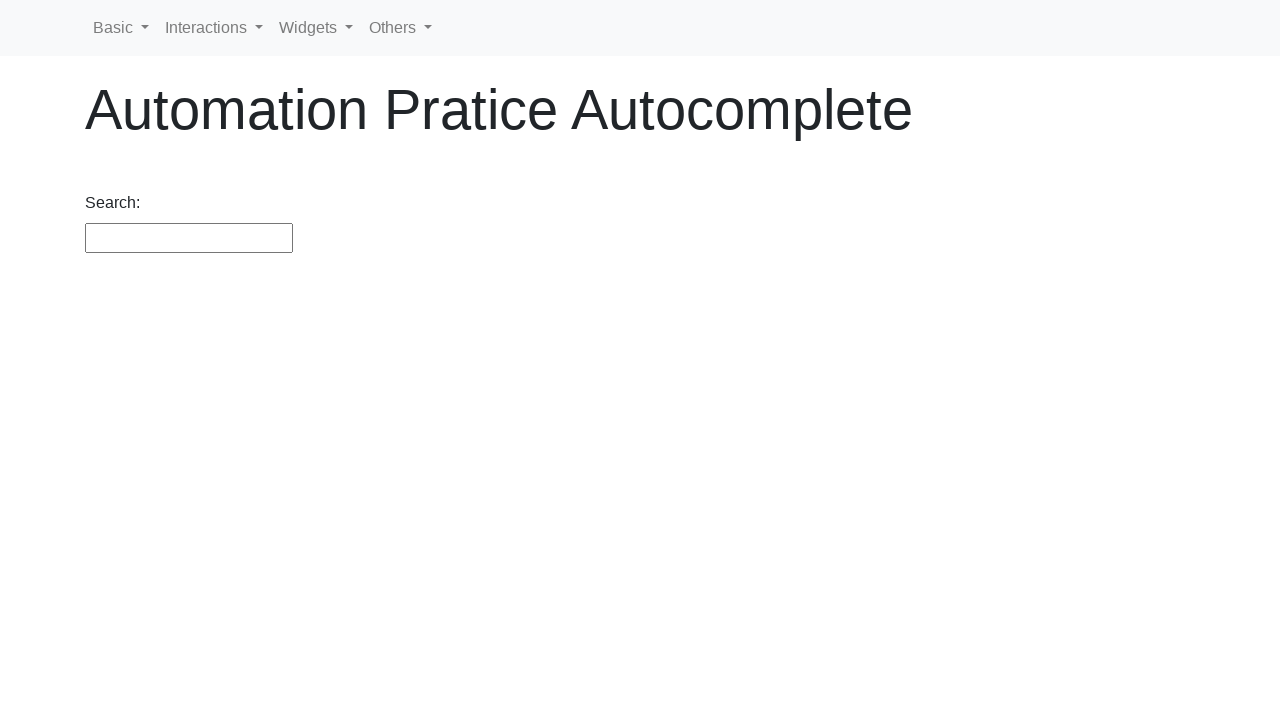

Typed 'a' in the search field to trigger autocomplete on #search
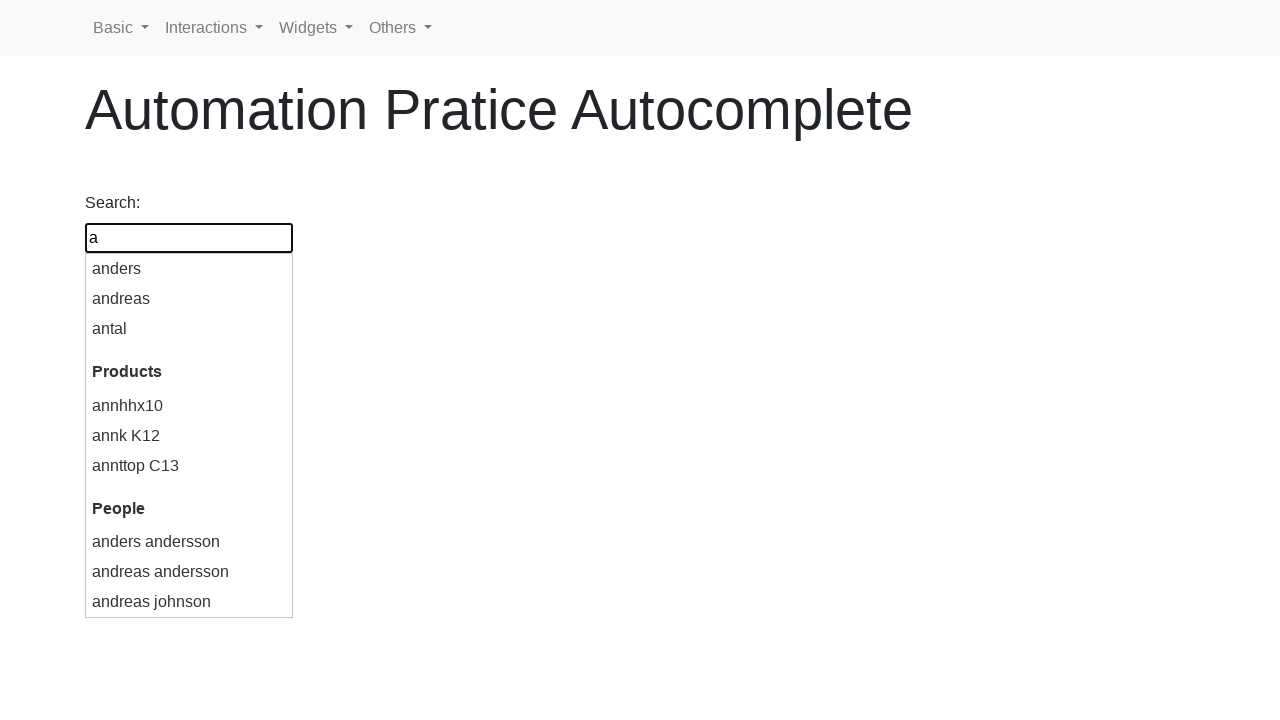

Waited for autocomplete suggestions to appear
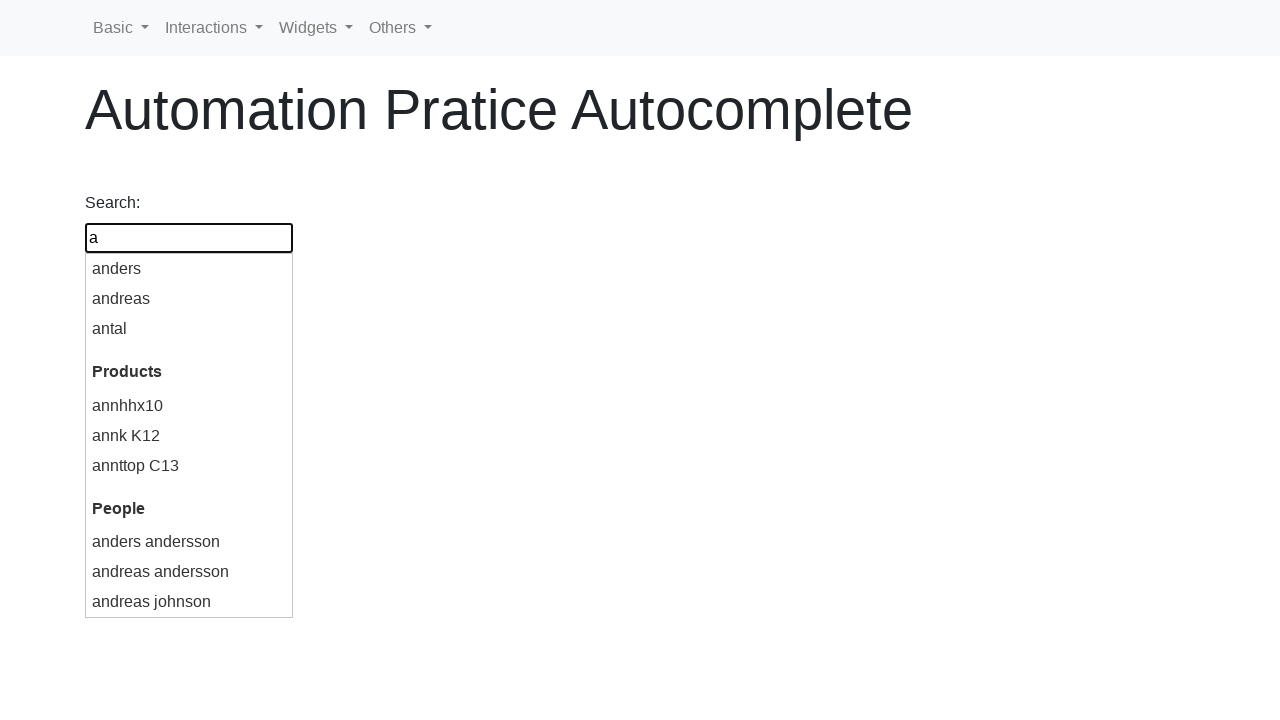

Retrieved 9 autocomplete suggestions from dropdown
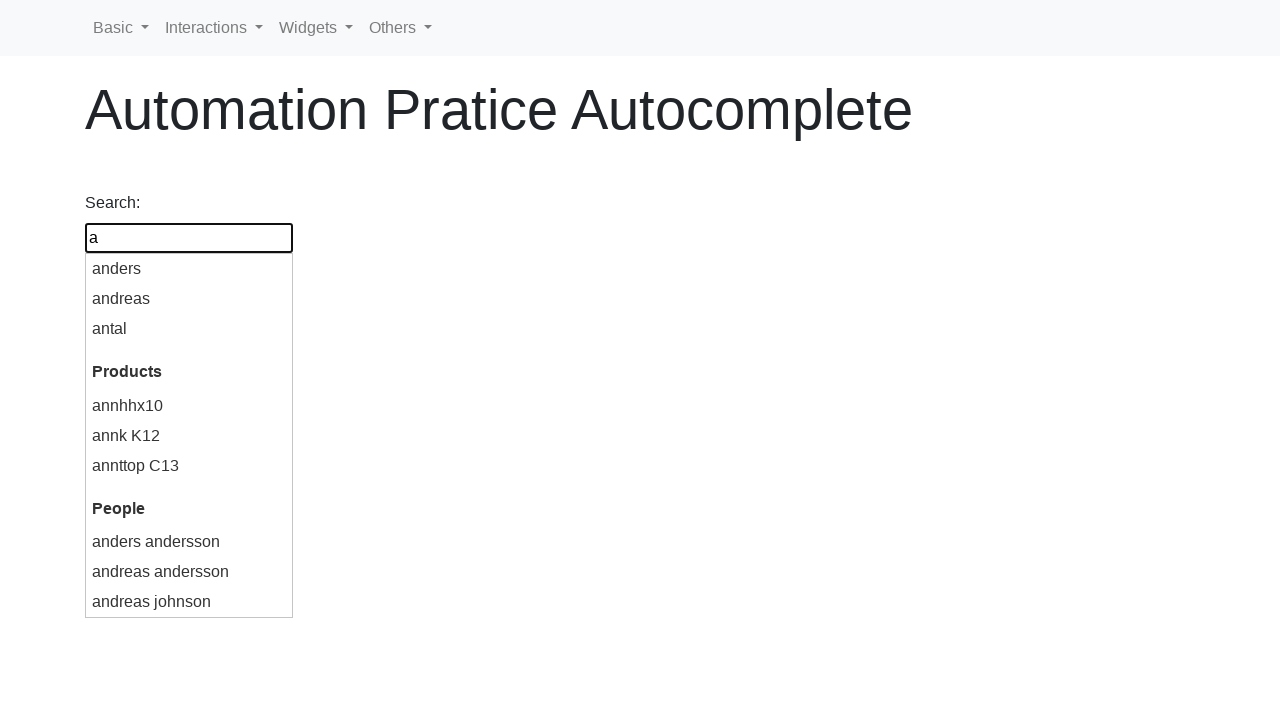

Selected random suggestion at index 2: 'antal'
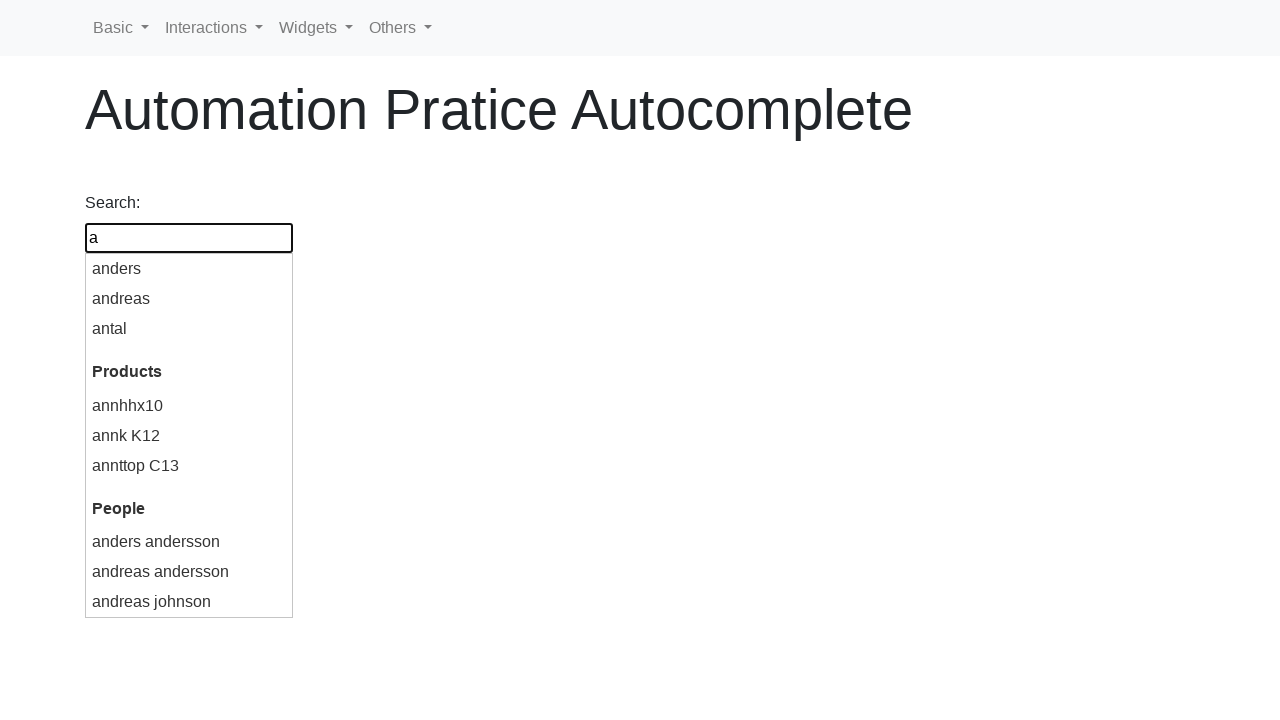

Clicked on the selected suggestion 'antal' at (189, 329) on .ui-menu-item >> nth=2
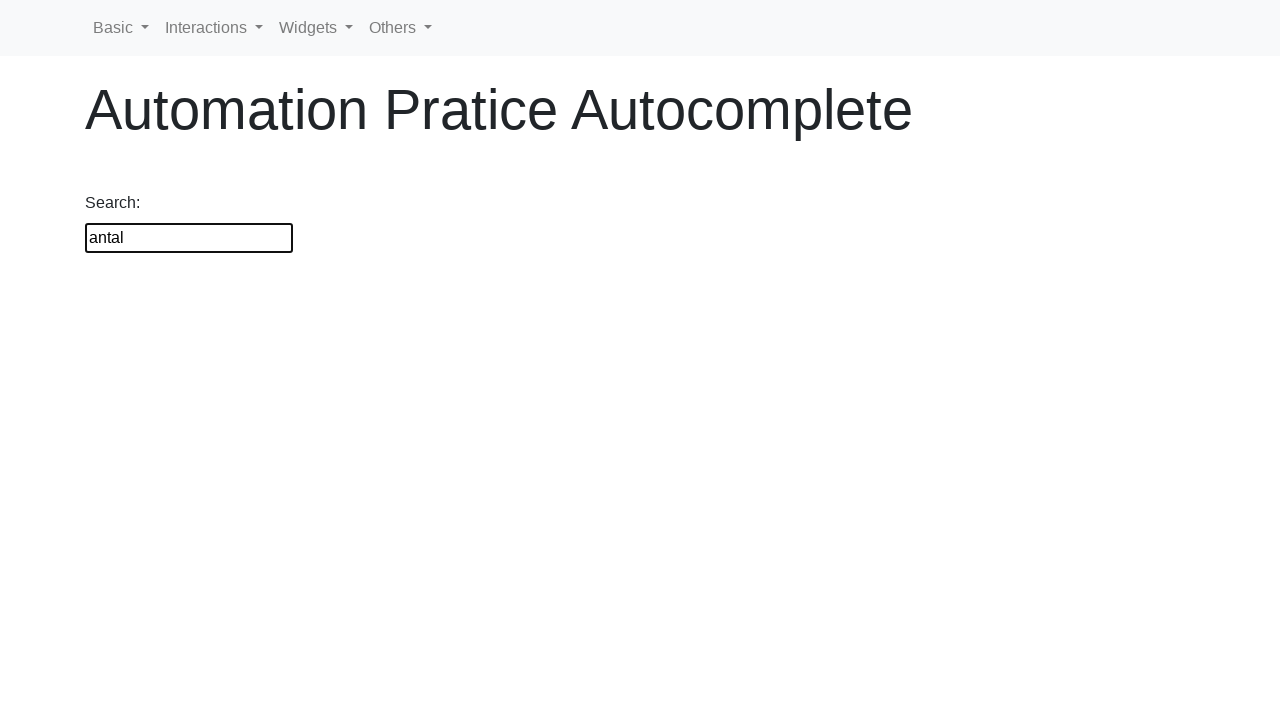

Retrieved input field value: 'antal'
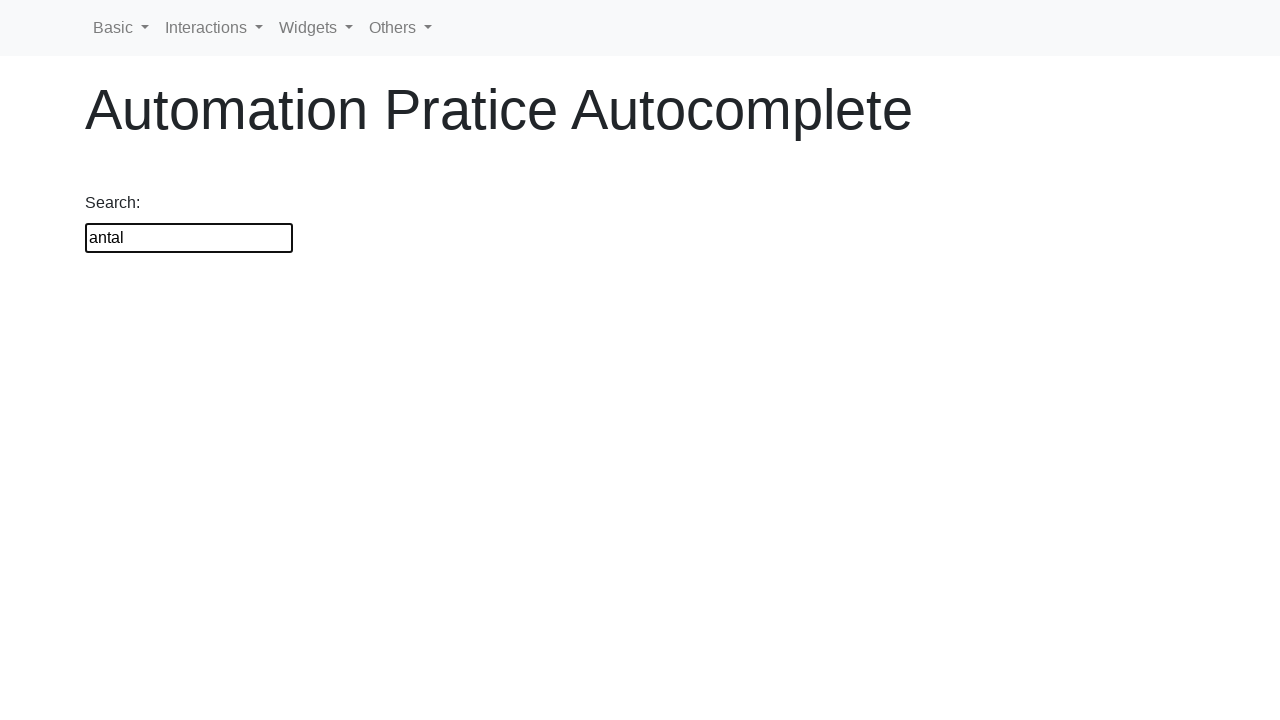

Assertion passed: input field contains the same value as selected suggestion
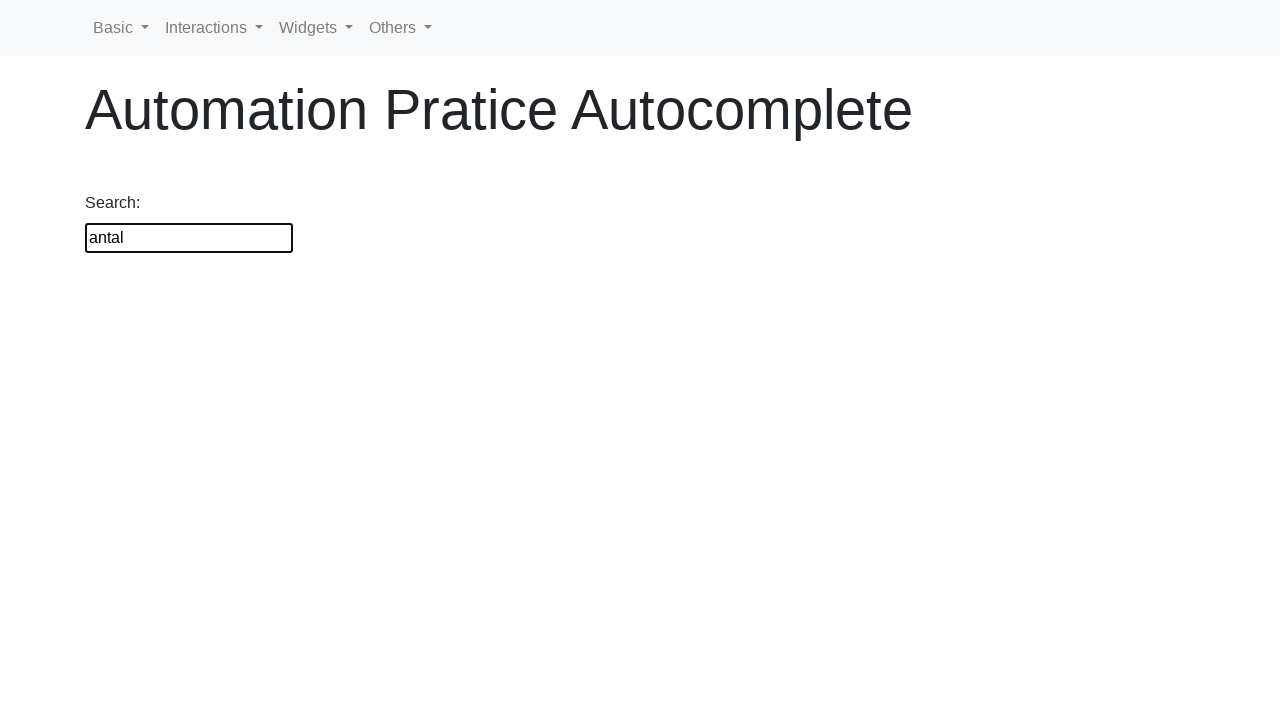

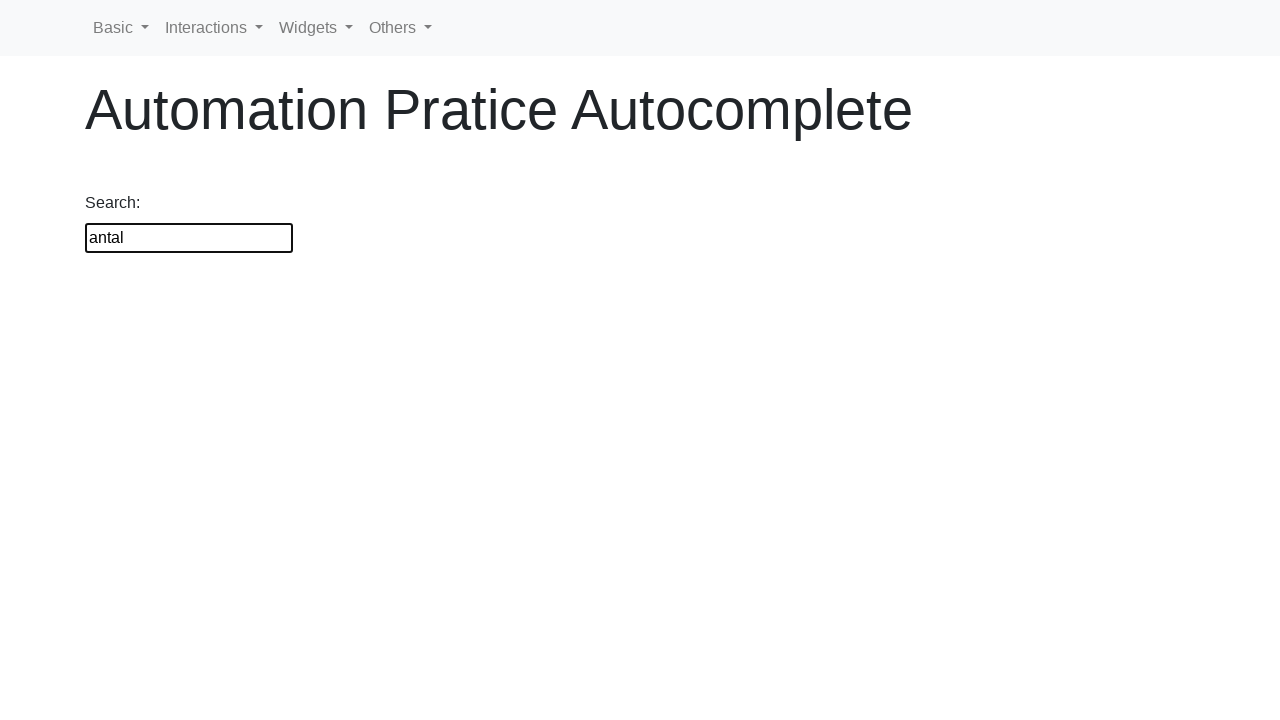